Tests synchronizing with an alert dialog by clicking a button that triggers an alert, then verifying the alert text and dismissing it

Starting URL: https://www.w3schools.com/jsref/tryit.asp?filename=tryjsref_alert

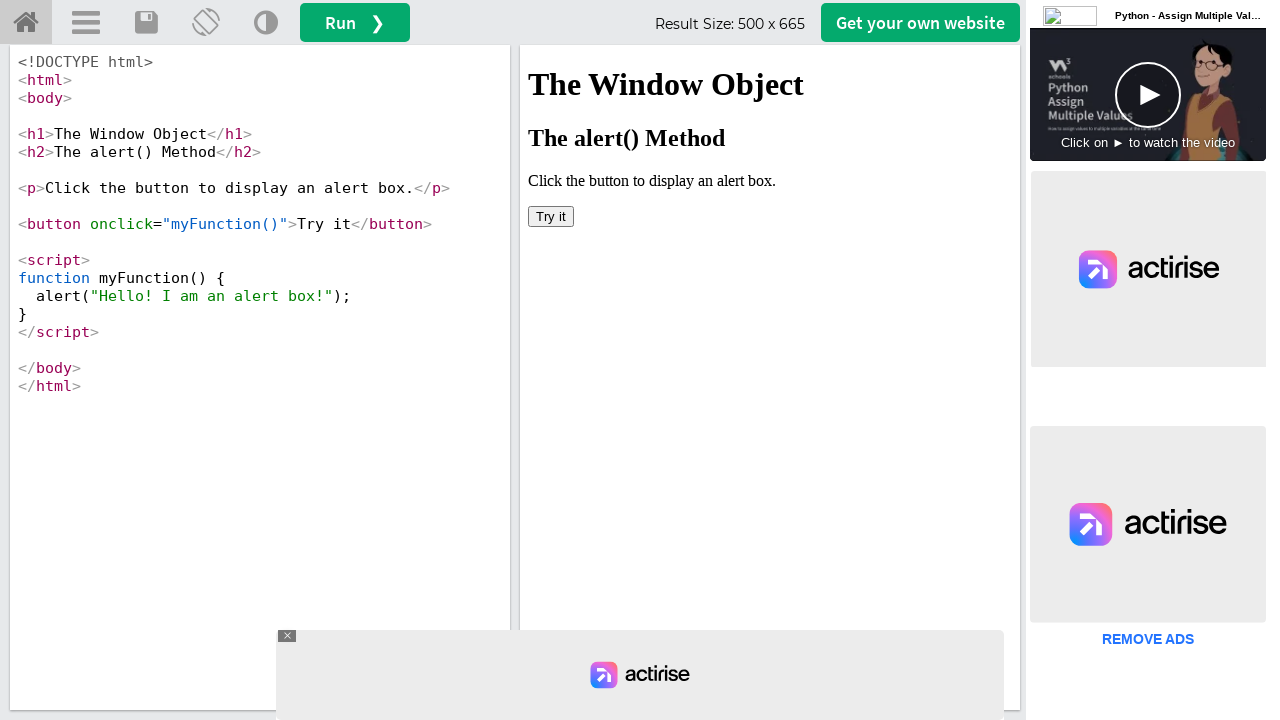

Clicked button in iframe to prepare for alert at (551, 216) on #iframeResult >> internal:control=enter-frame >> button
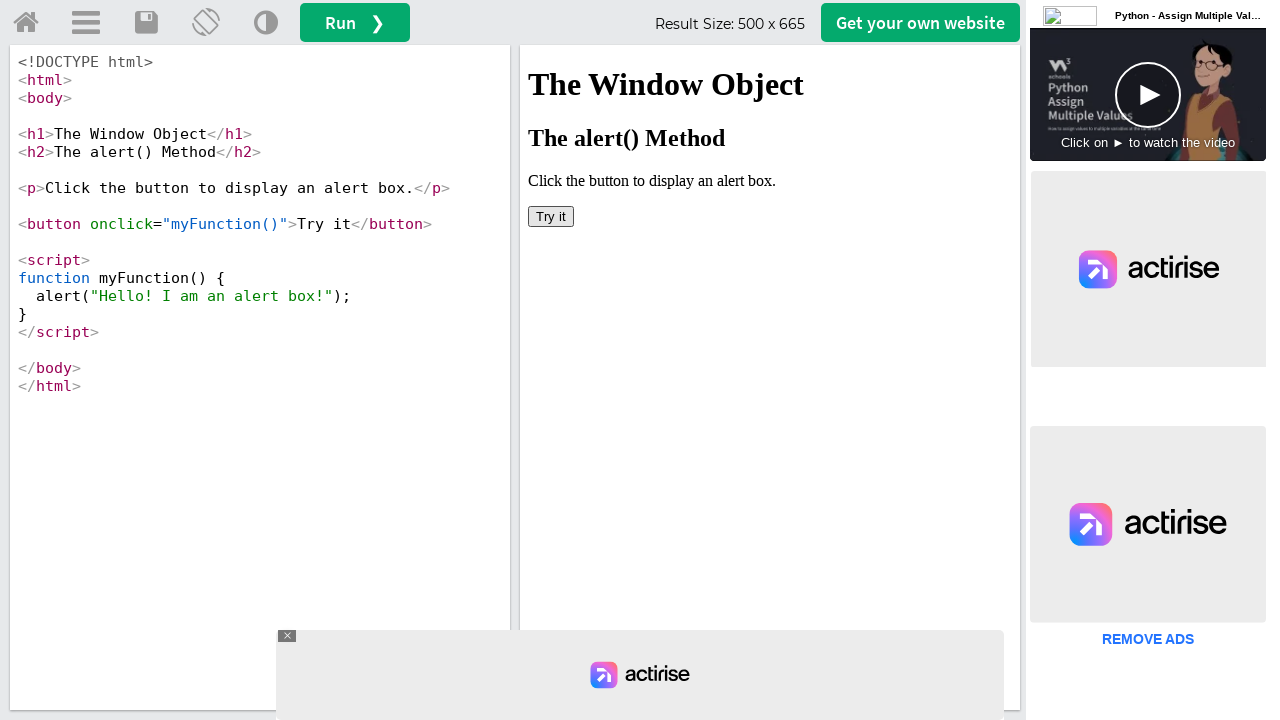

Set up dialog handler to dismiss alerts
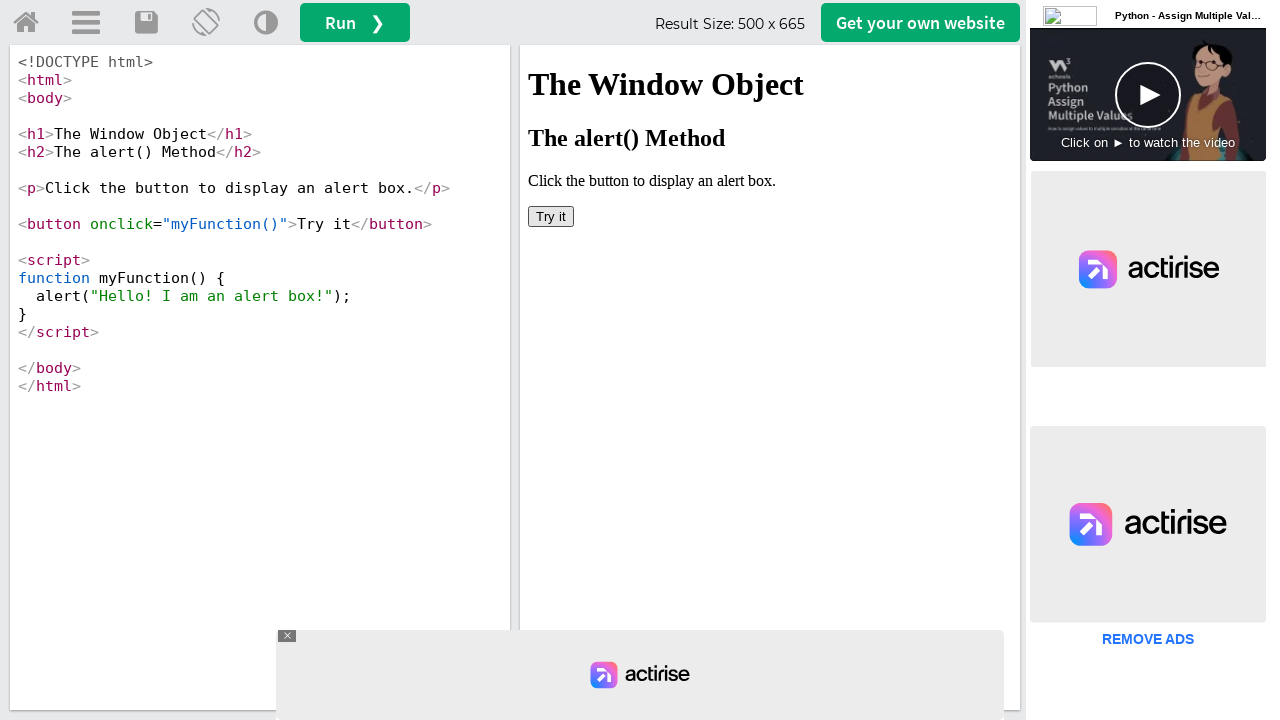

Clicked button to trigger alert dialog at (551, 216) on #iframeResult >> internal:control=enter-frame >> button
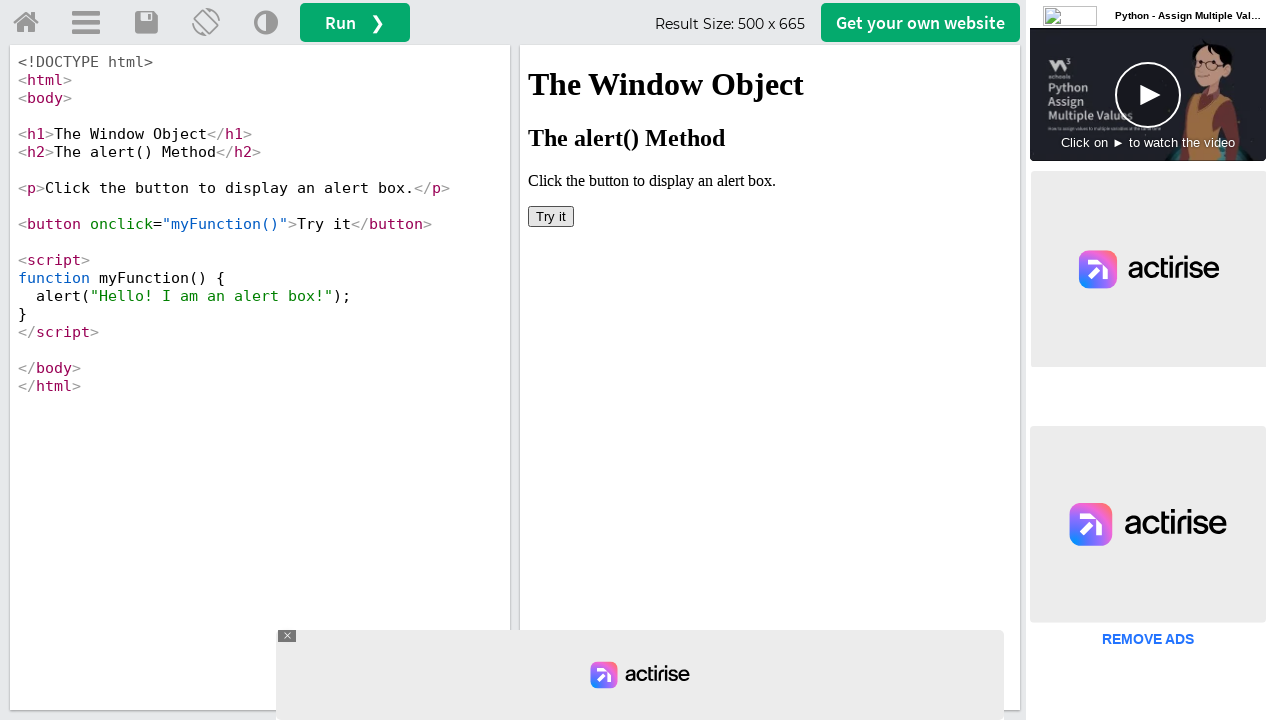

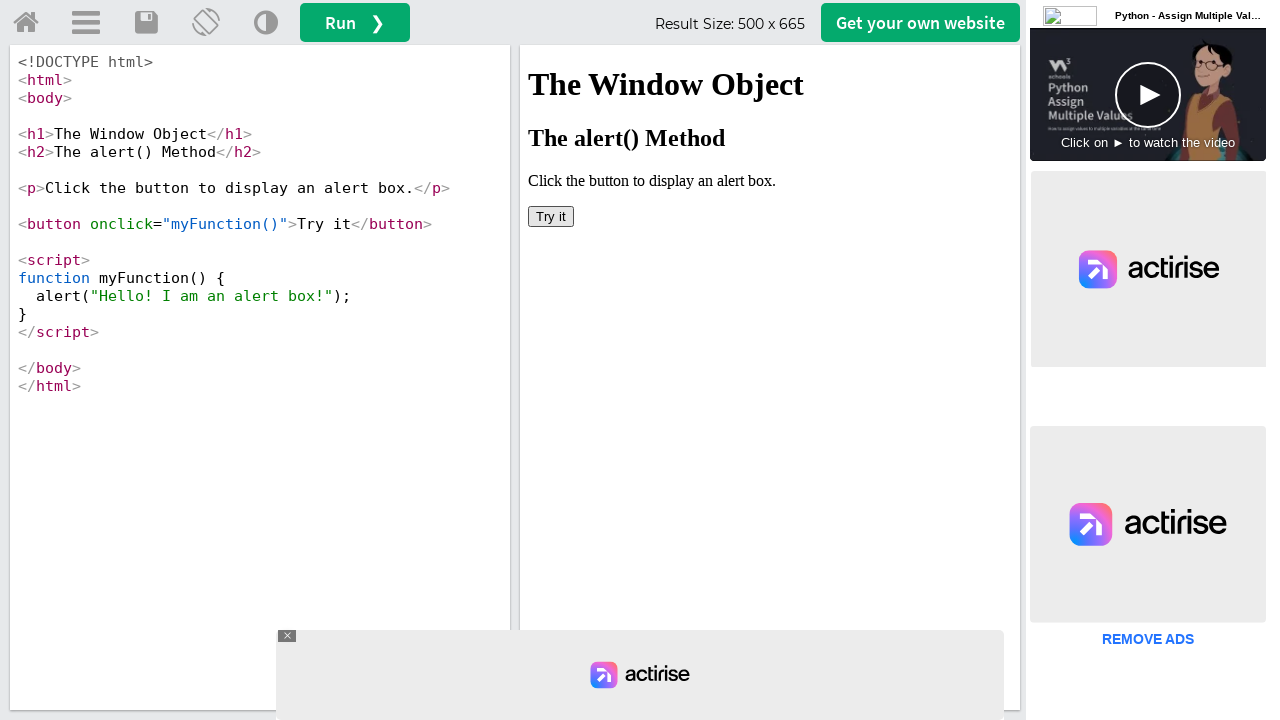